Navigates to the RedBus homepage and verifies the page loads successfully

Starting URL: https://www.redbus.in/

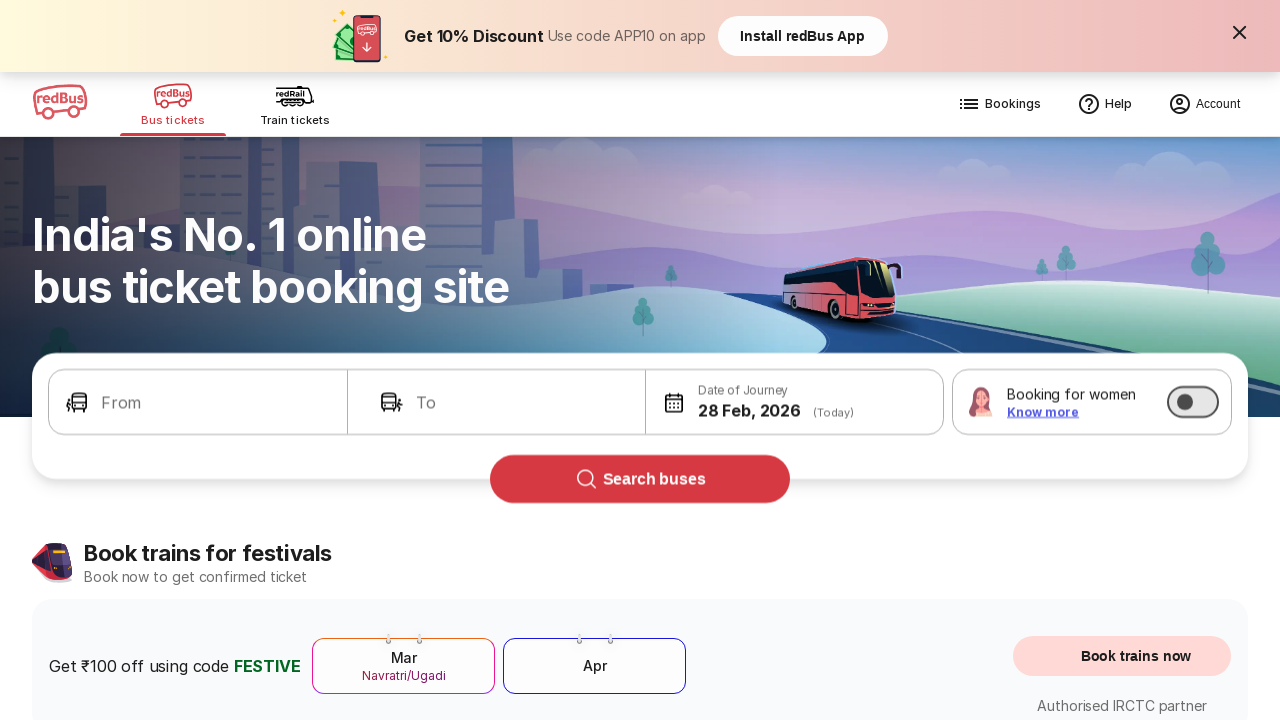

Navigated to RedBus homepage
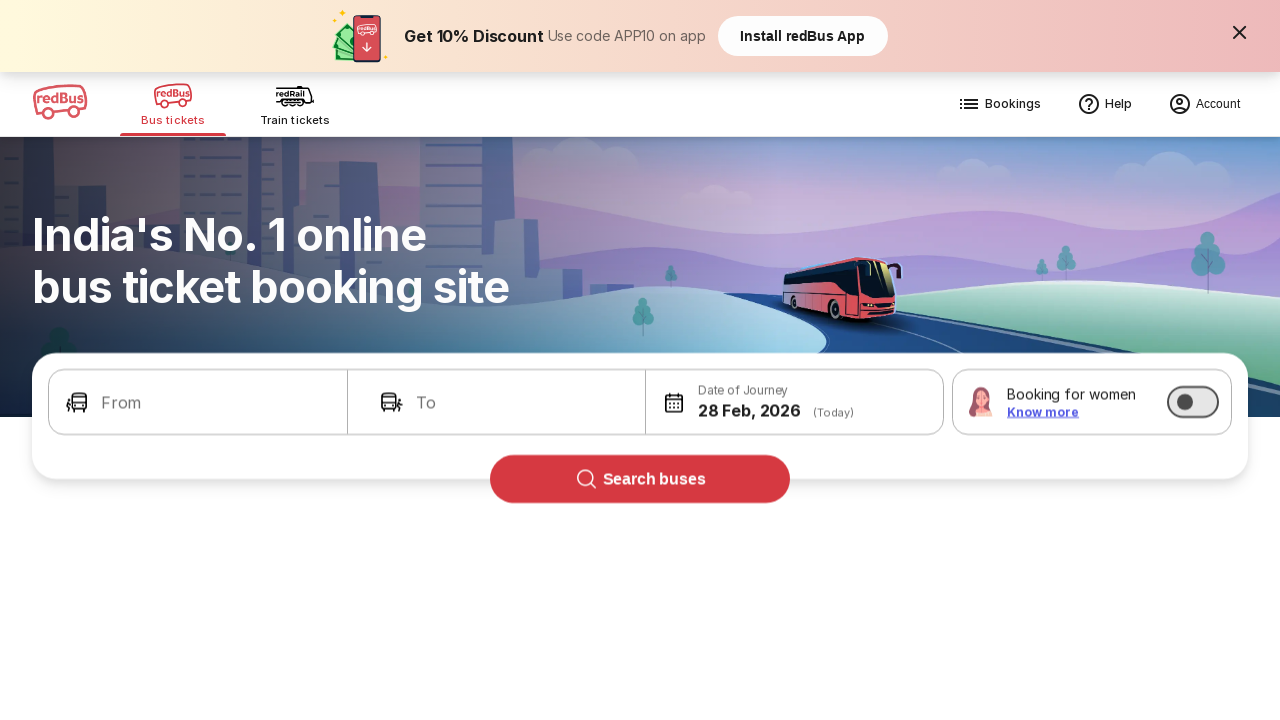

Page DOM content loaded successfully
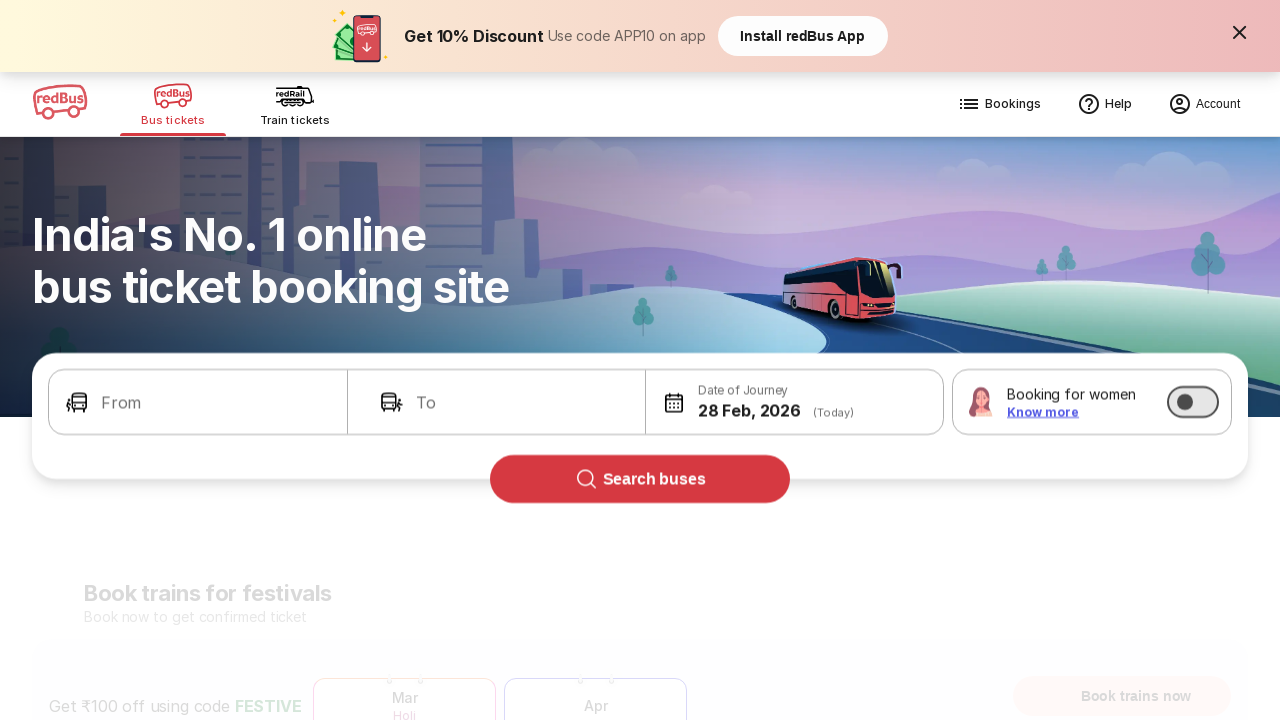

Verified RedBus homepage URL is correct
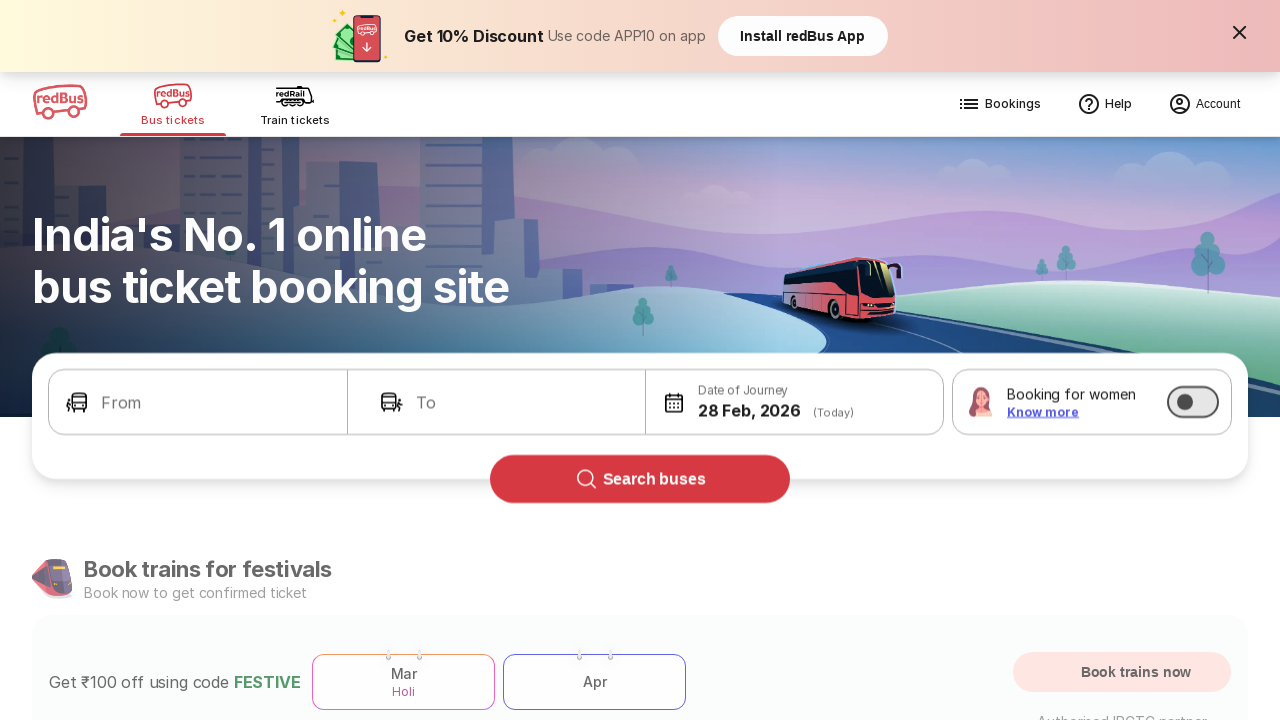

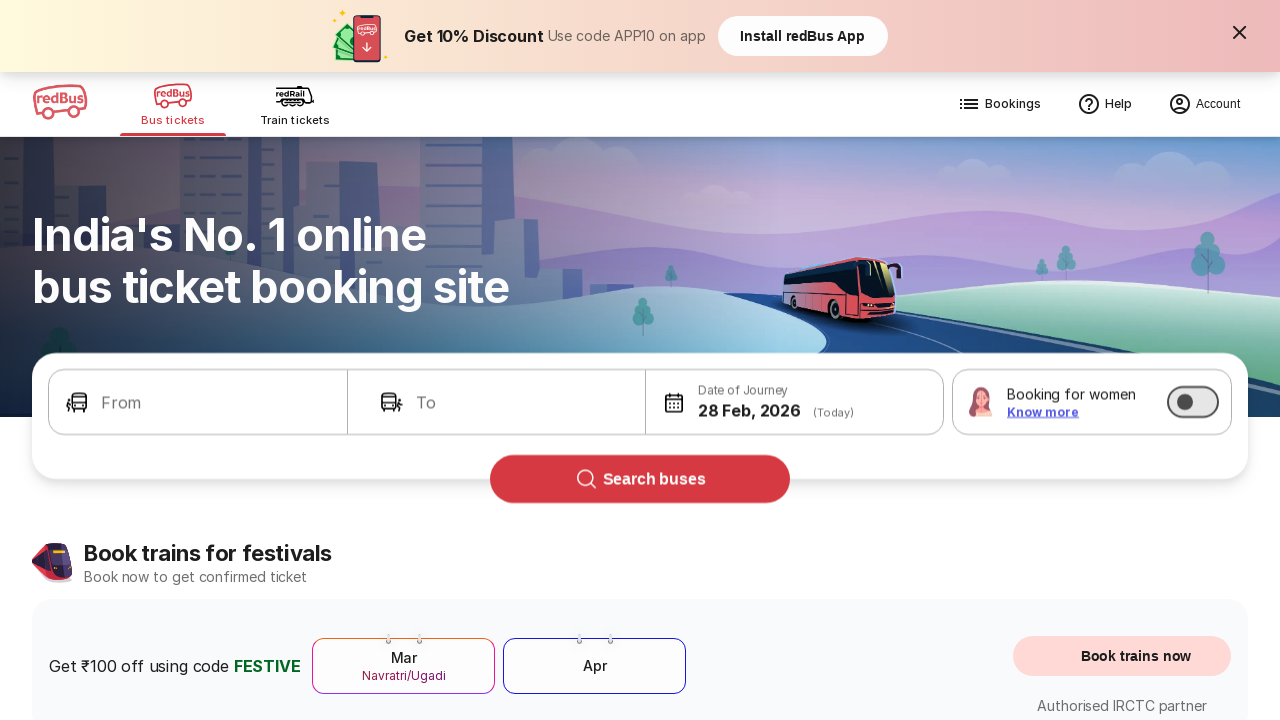